Navigates to a login page and clicks on the "Elemental Selenium" link using partial link text

Starting URL: https://the-internet.herokuapp.com/login

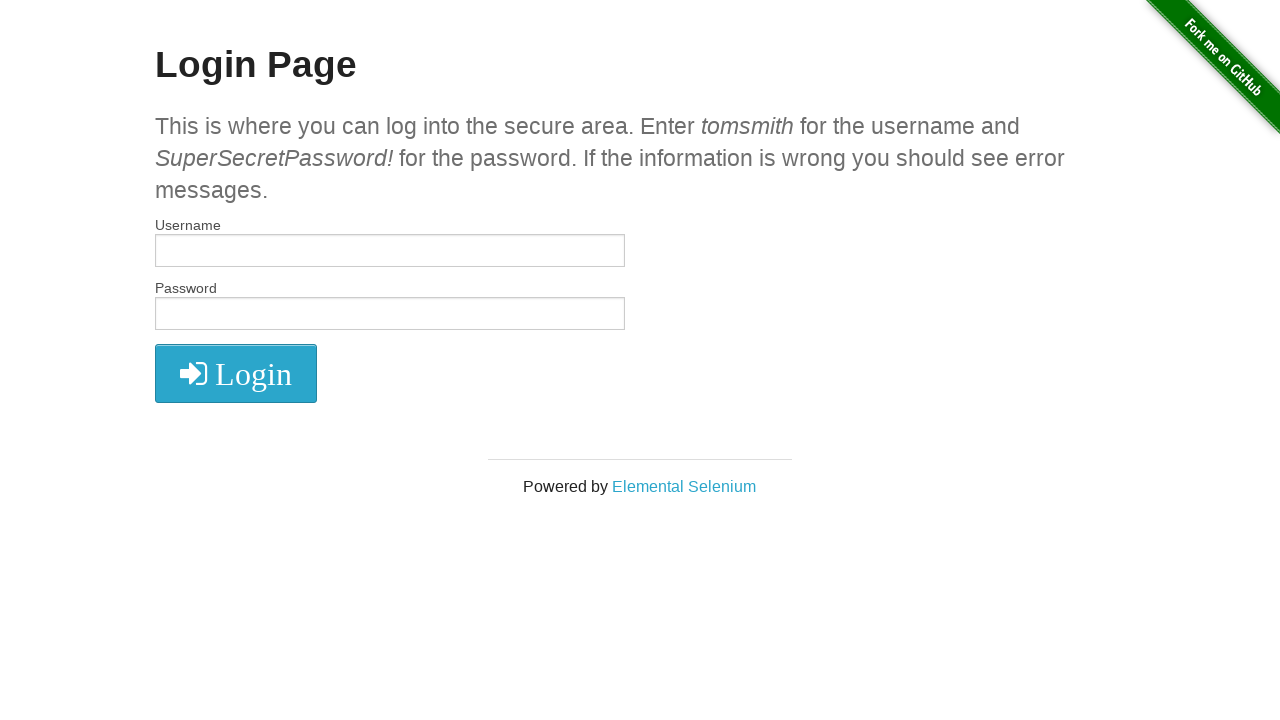

Navigated to login page at https://the-internet.herokuapp.com/login
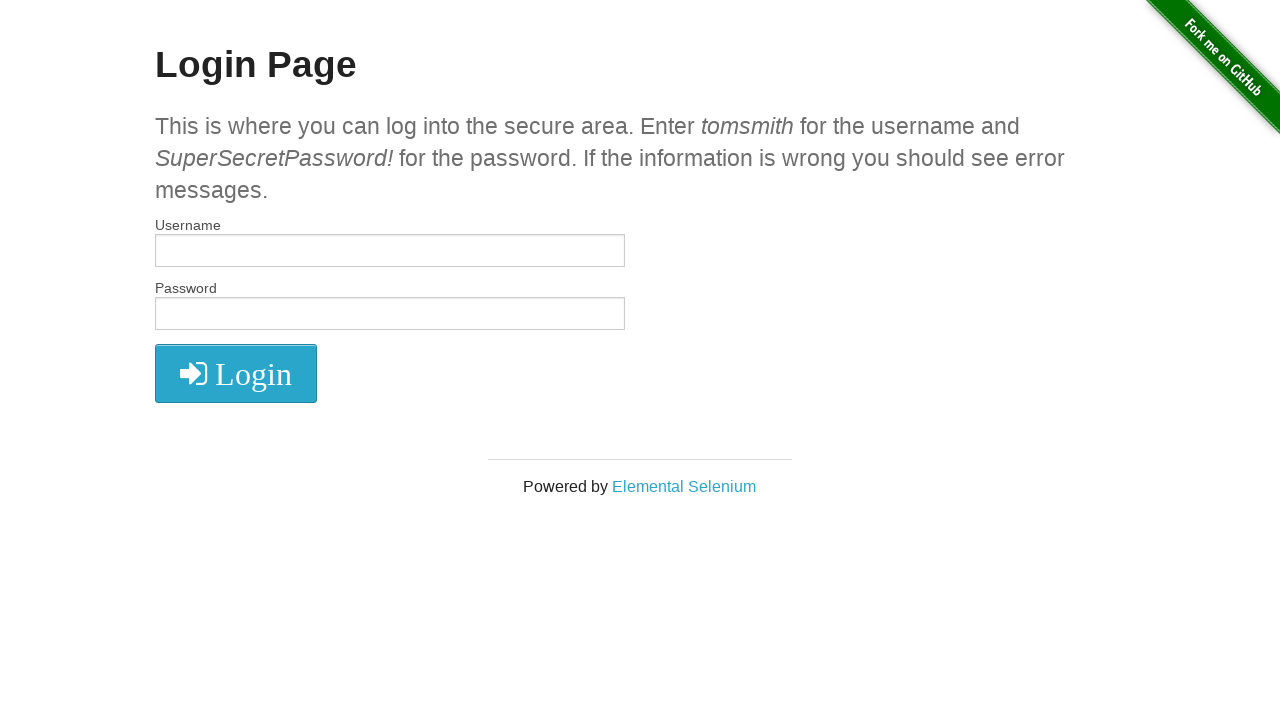

Clicked on the 'Elemental Selenium' link using partial text match at (684, 486) on text=Elemental 
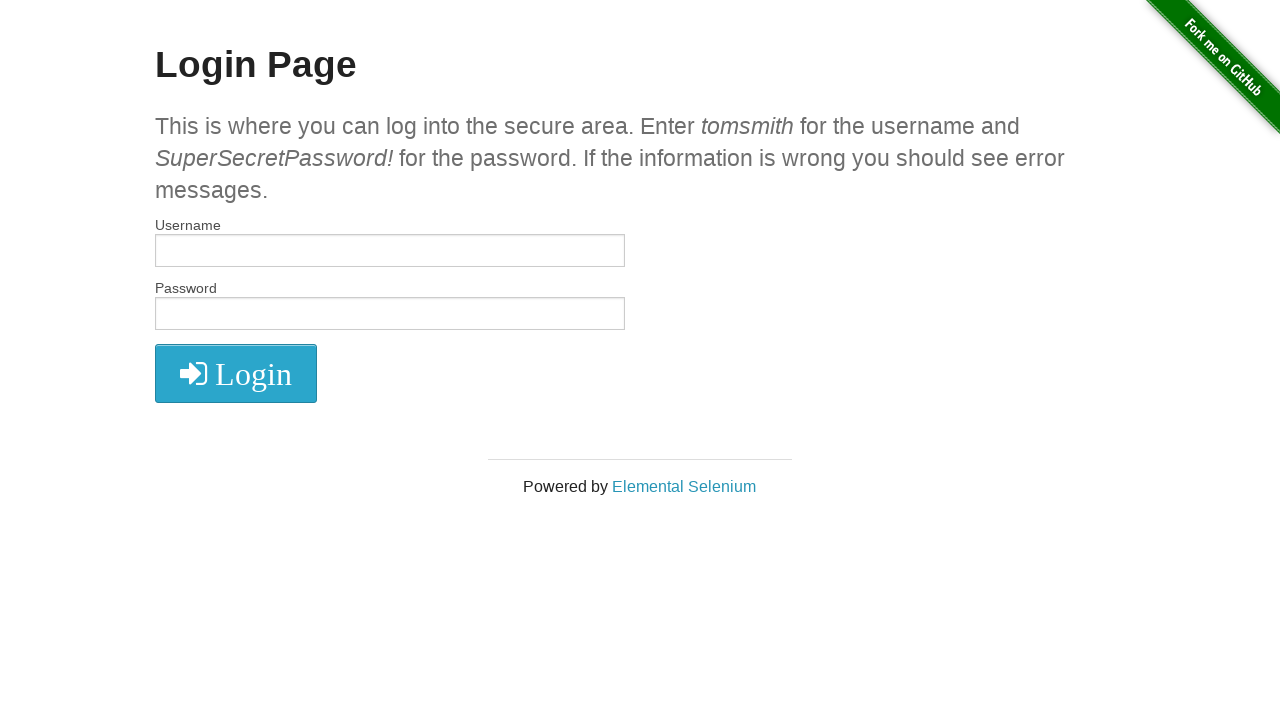

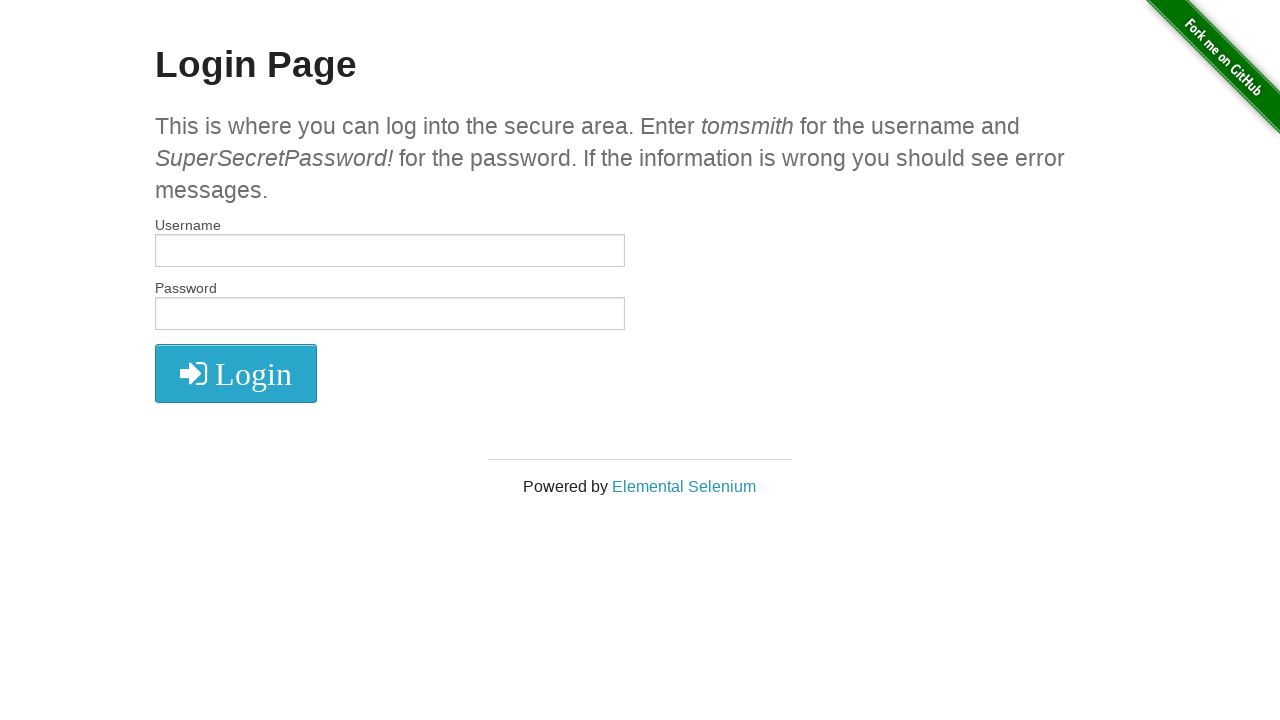